Navigates to the inputs page, clicks the Home link using class name locator, and verifies the page title changes to "Practice"

Starting URL: https://practice.cydeo.com/inputs

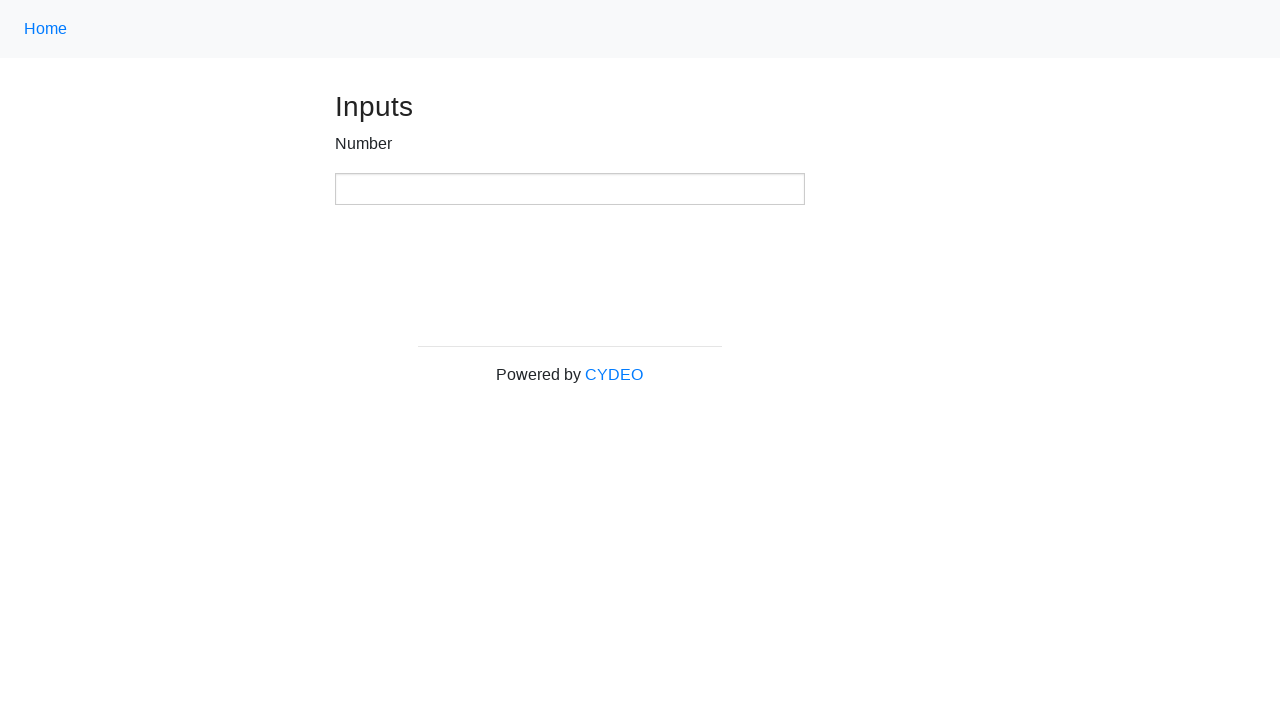

Clicked Home link using class name locator '.nav-link' at (46, 29) on .nav-link
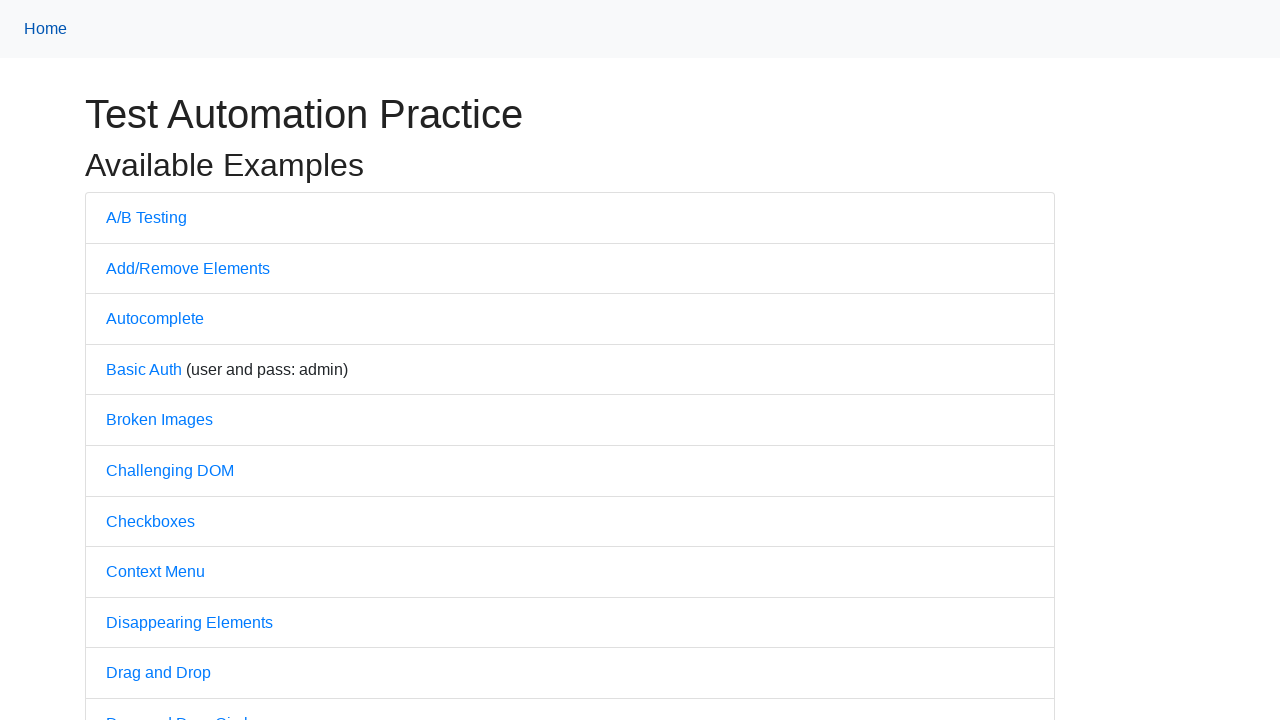

Waited for page load to complete
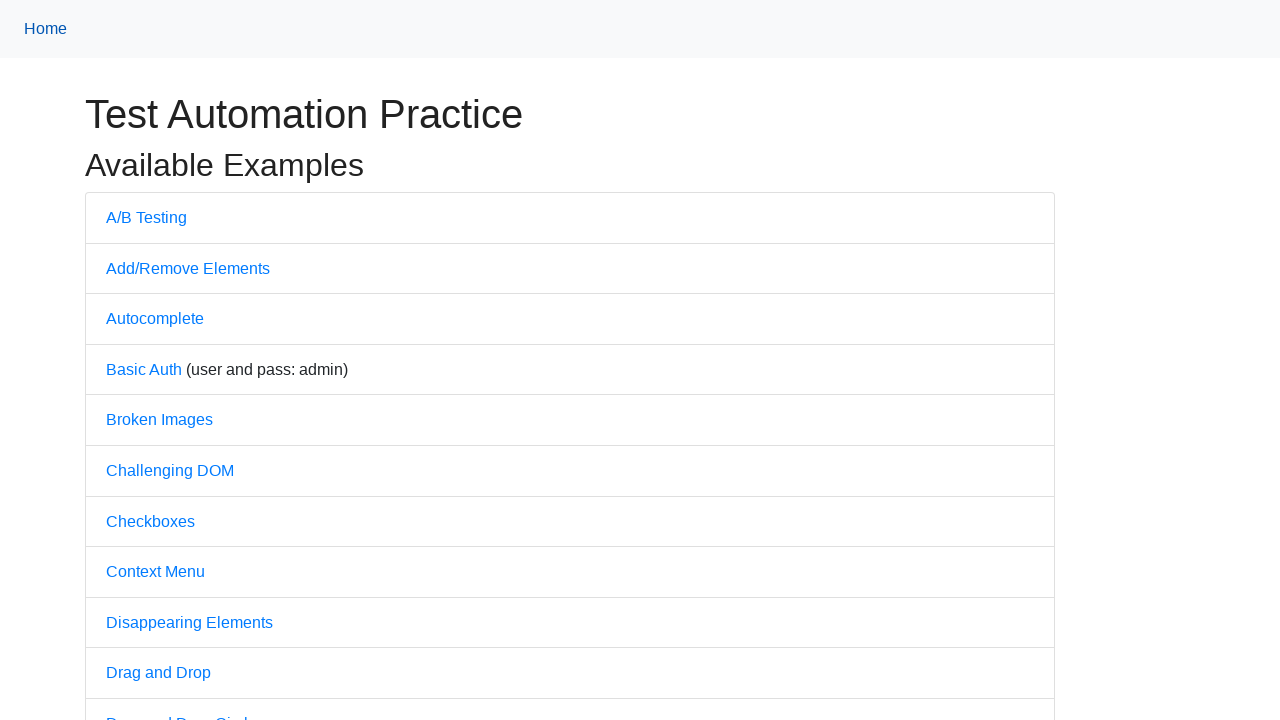

Verified page title is 'Practice'
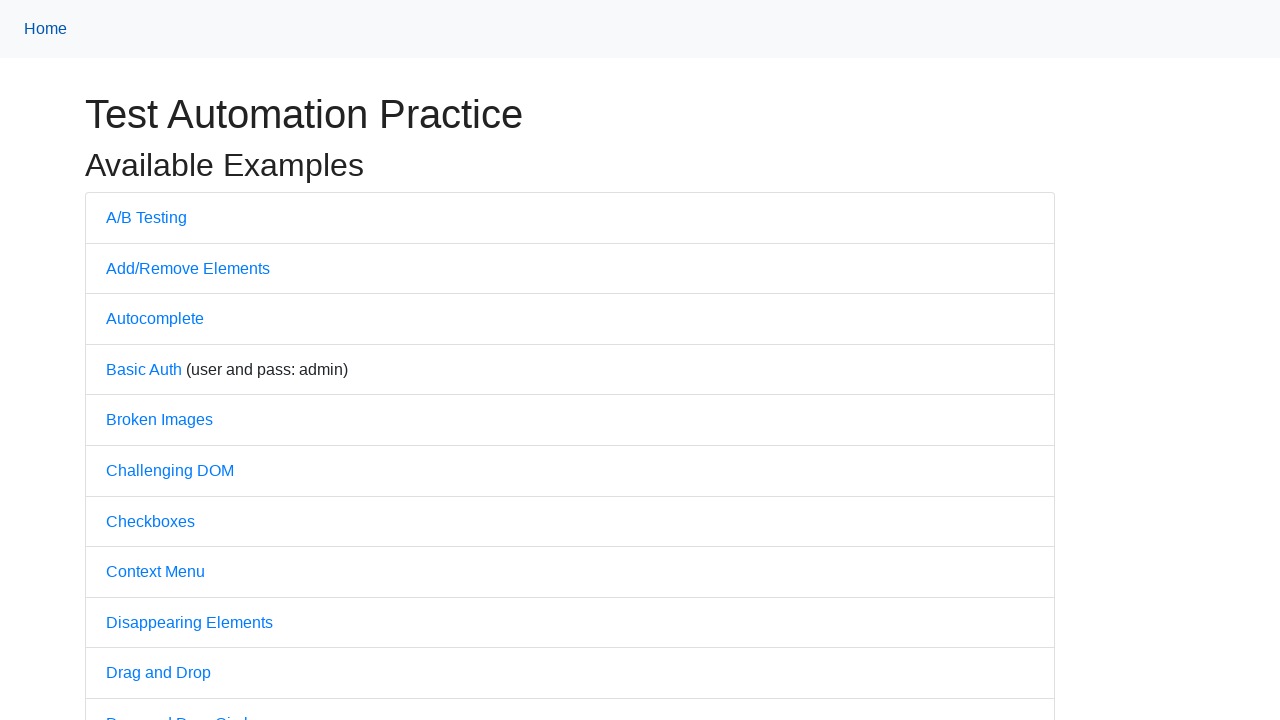

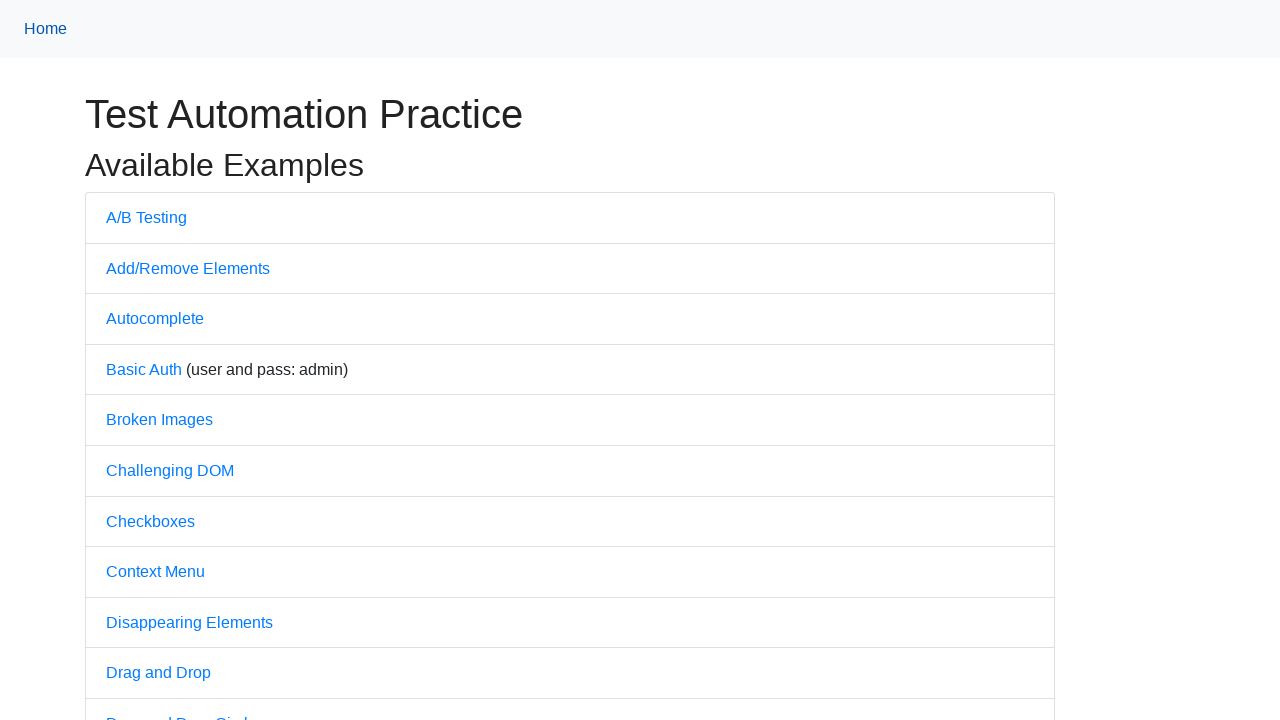